Automates the RPA Challenge by clicking the start button and filling out a series of forms with person data (first name, last name, company, role, address, email, phone) and submitting each form.

Starting URL: https://rpachallenge.com/

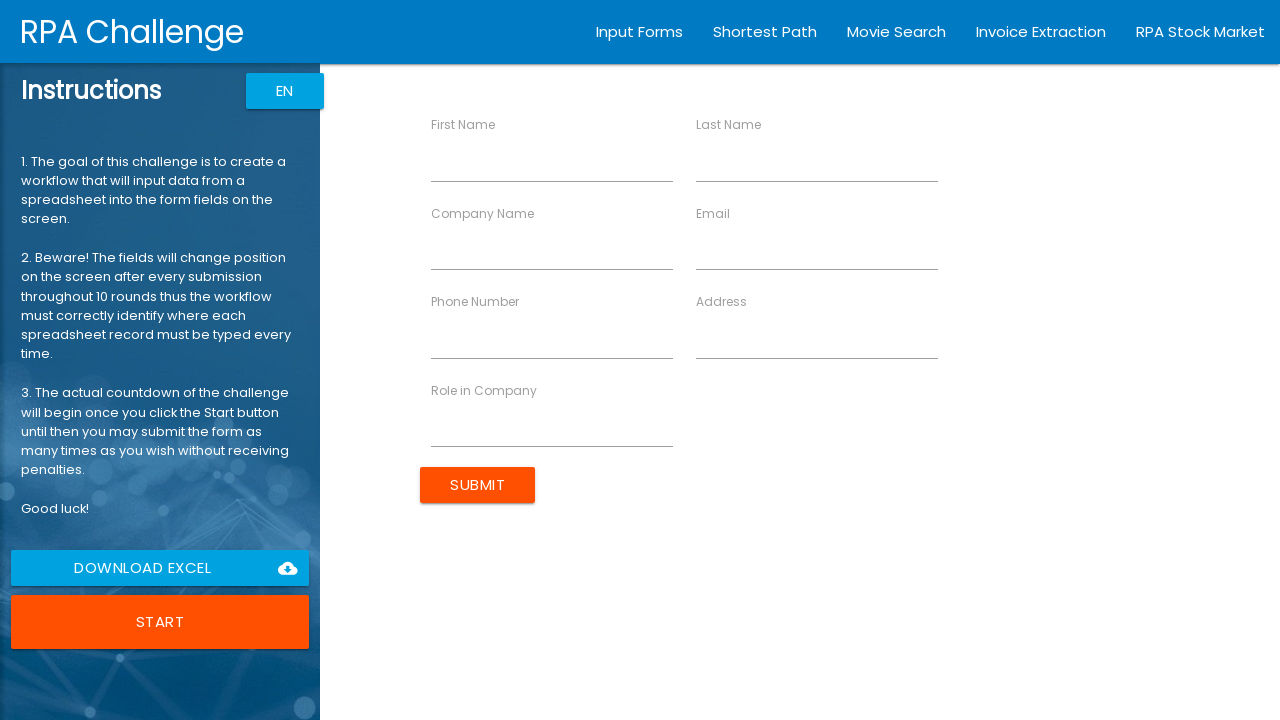

Waited for Start button to be visible
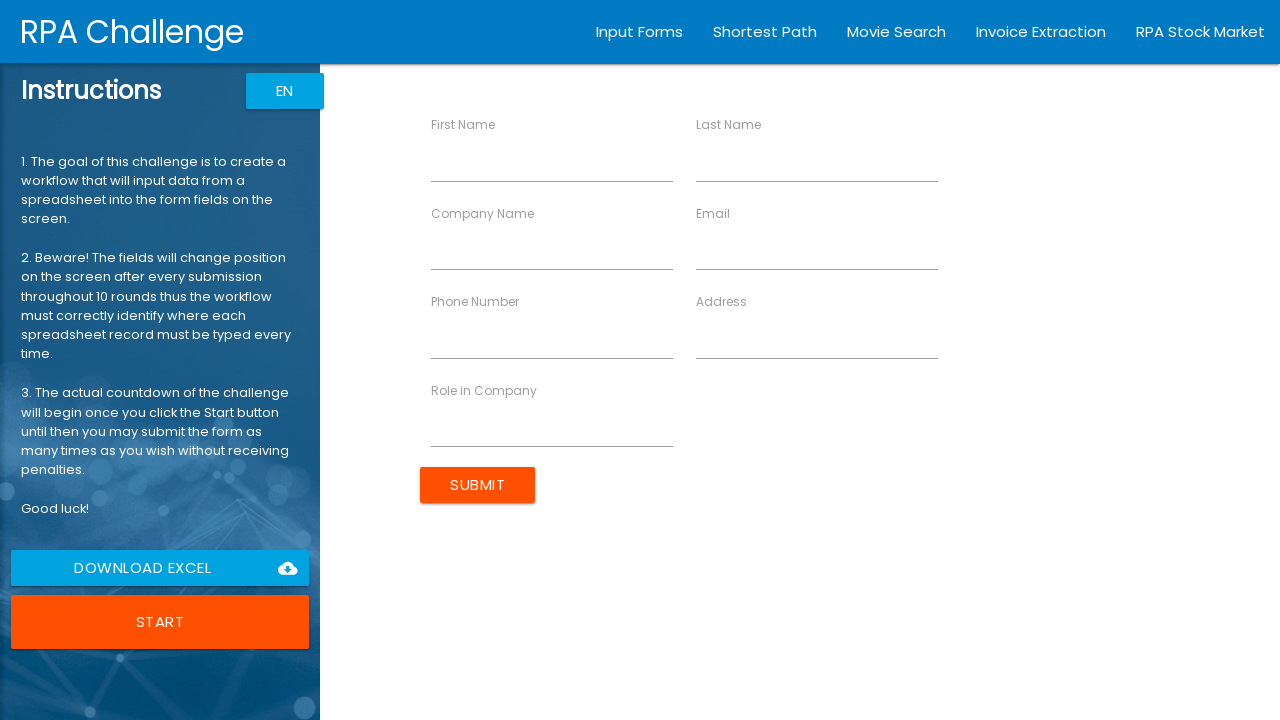

Clicked Start button to begin RPA Challenge at (160, 622) on xpath=//button[contains(text(), "Start")]
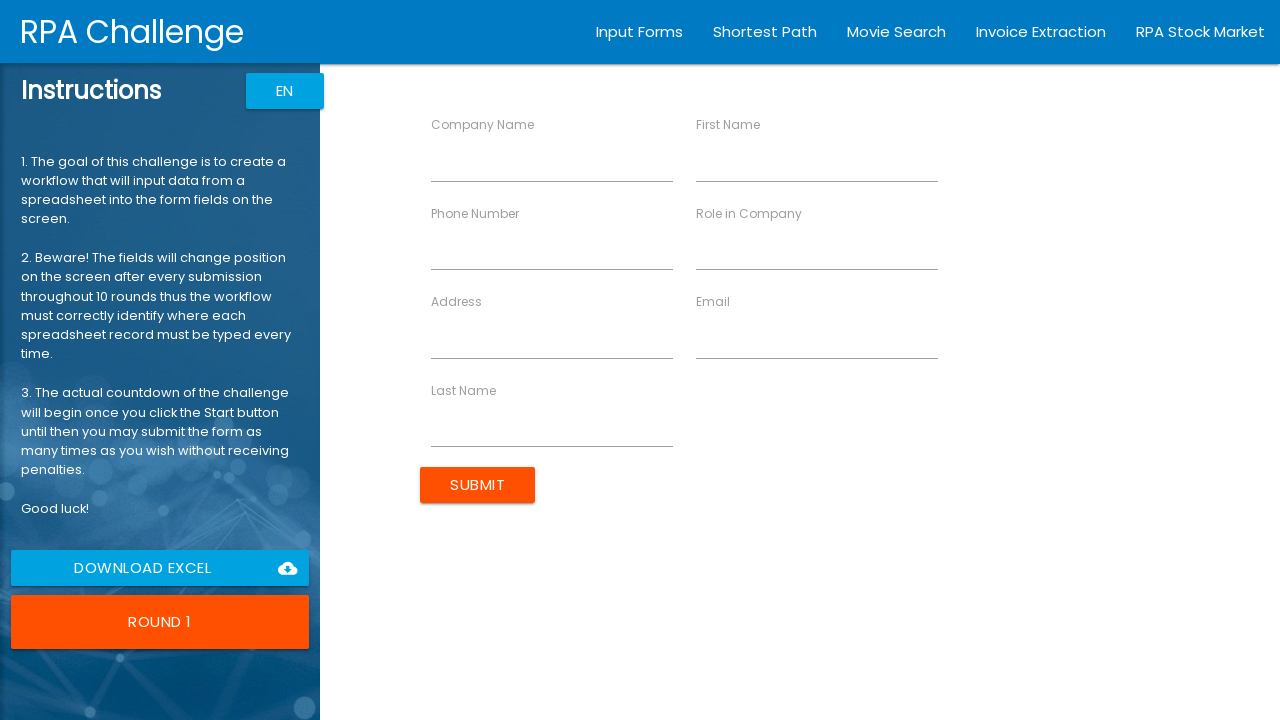

Filled first name with 'John' on input[ng-reflect-name="labelFirstName"]
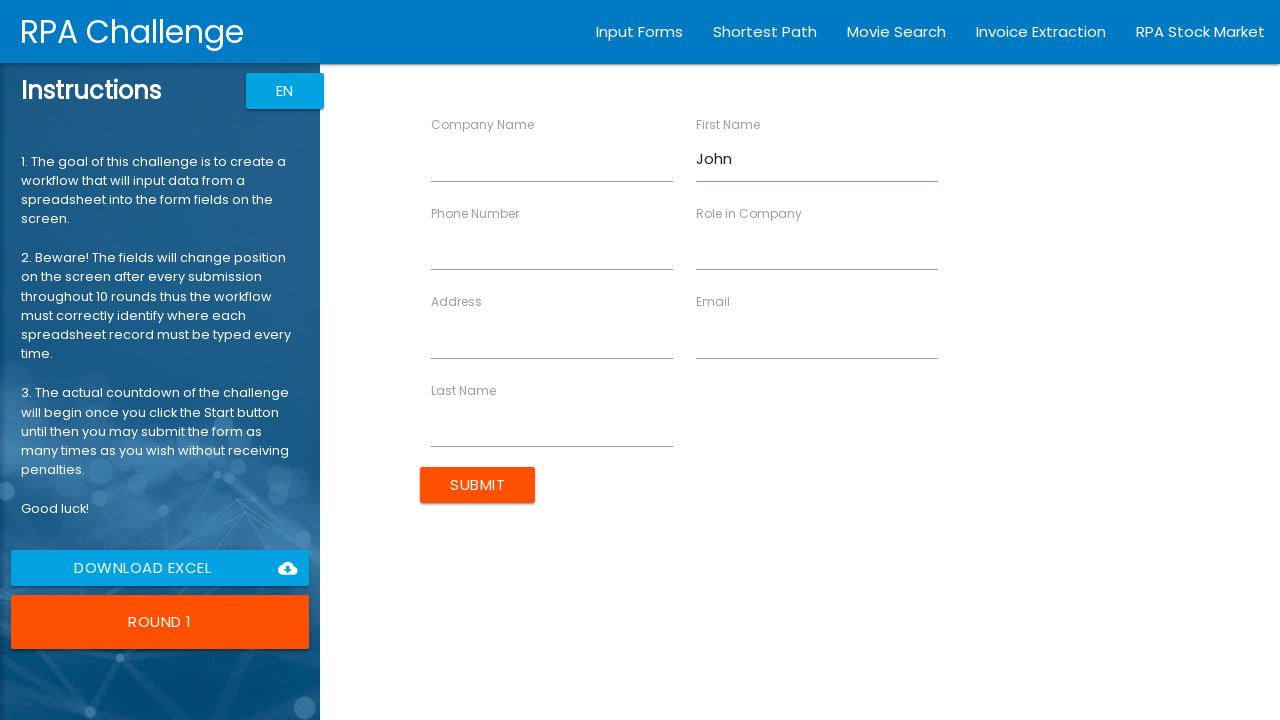

Filled last name with 'Smith' on input[ng-reflect-name="labelLastName"]
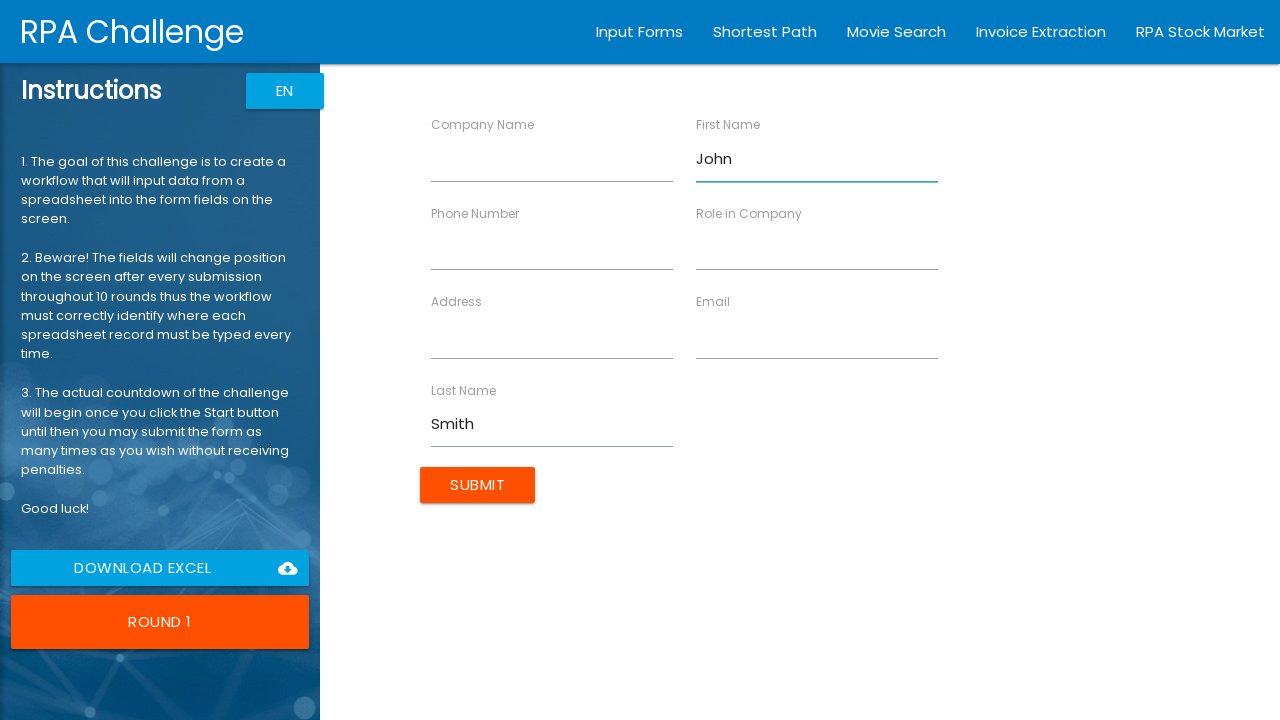

Filled company name with 'Acme Corp' on input[ng-reflect-name="labelCompanyName"]
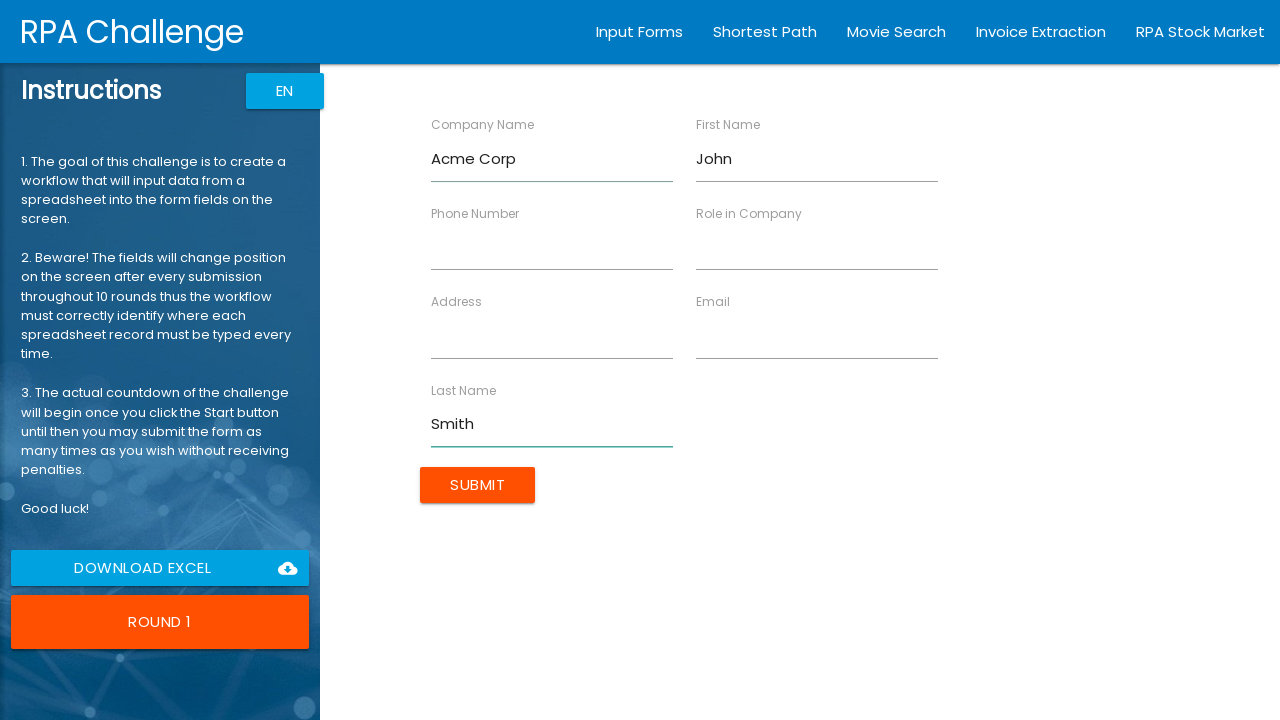

Filled role with 'Developer' on input[ng-reflect-name="labelRole"]
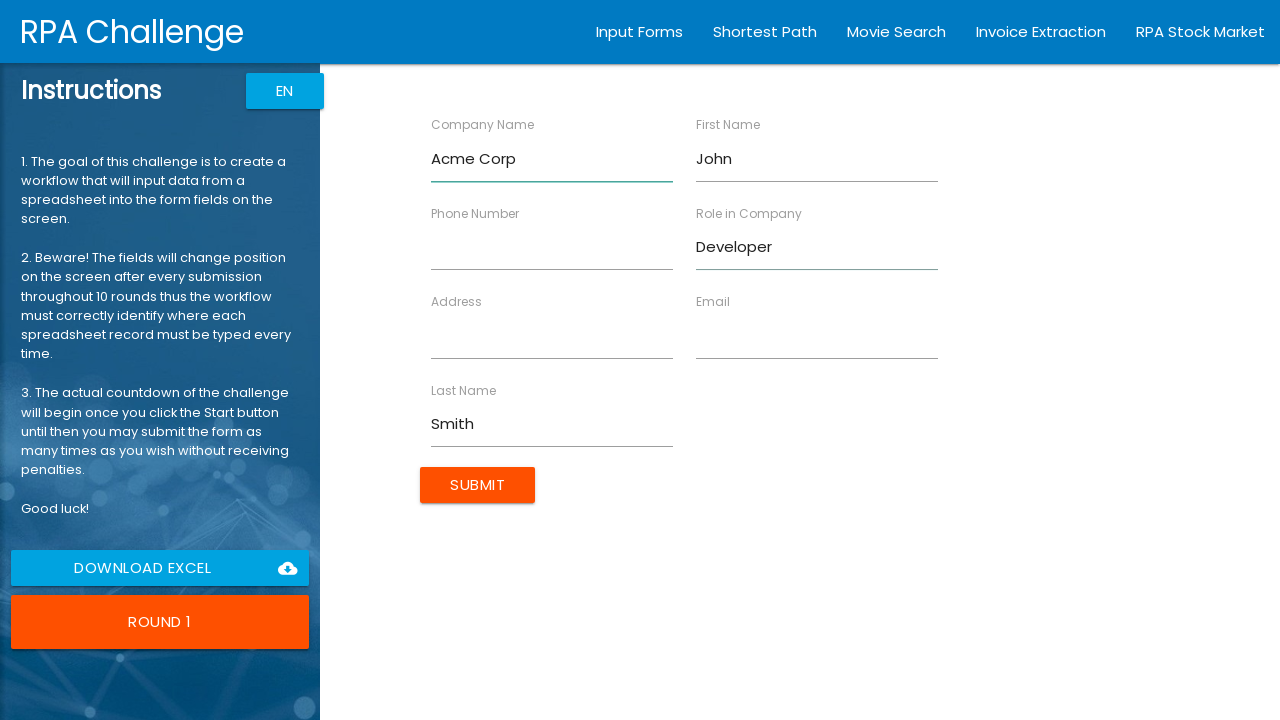

Filled address with '123 Main St' on input[ng-reflect-name="labelAddress"]
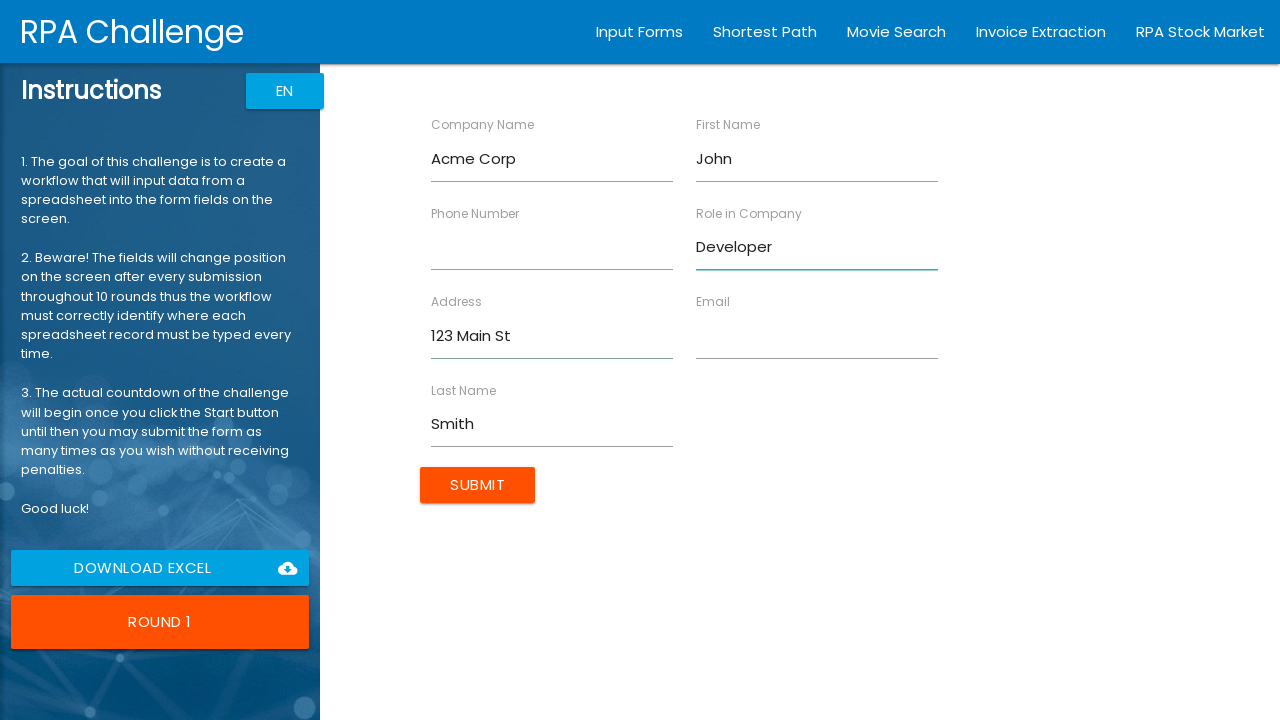

Filled email with 'john.smith@acme.com' on input[ng-reflect-name="labelEmail"]
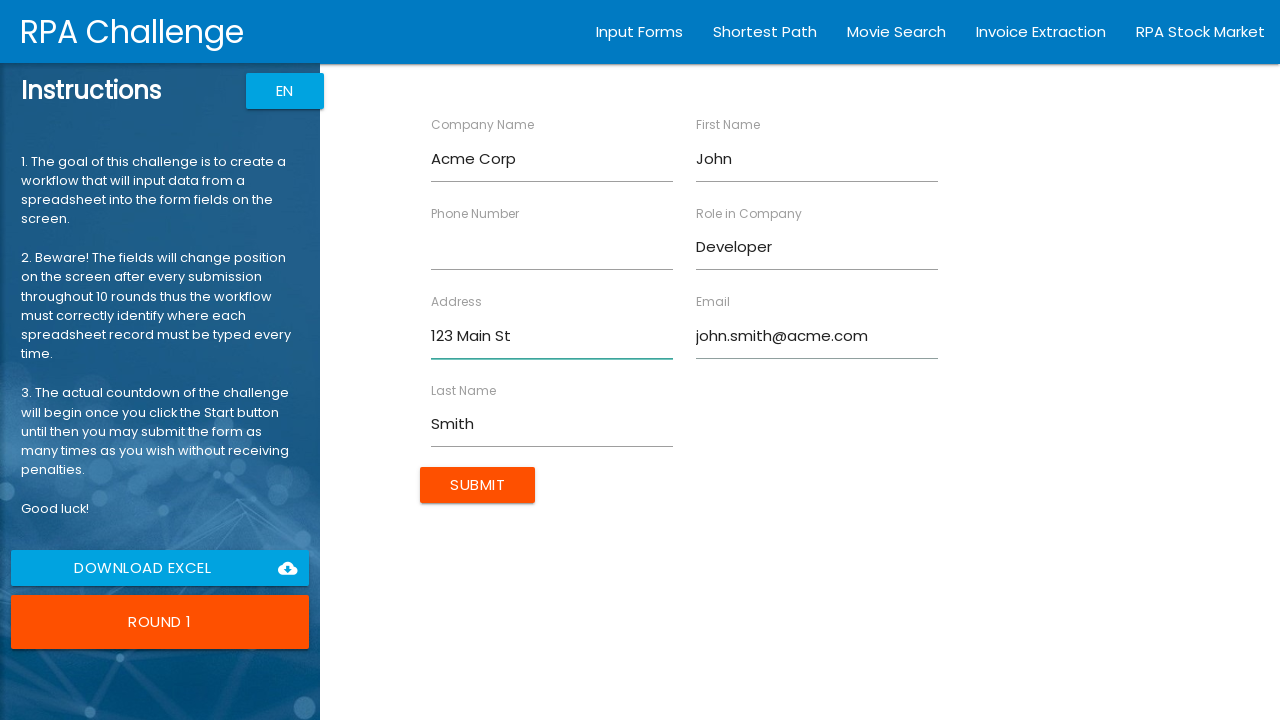

Filled phone number with '5551234567' on input[ng-reflect-name="labelPhone"]
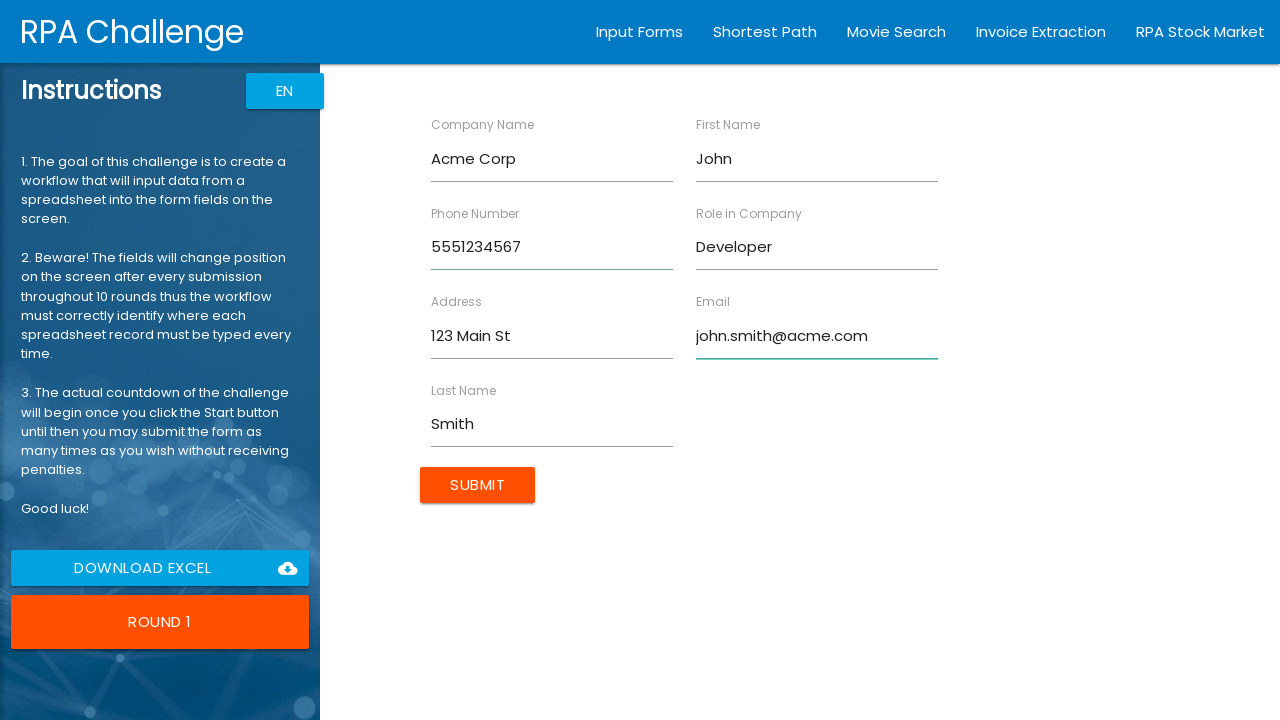

Submitted form for John Smith at (478, 485) on input[value="Submit"]
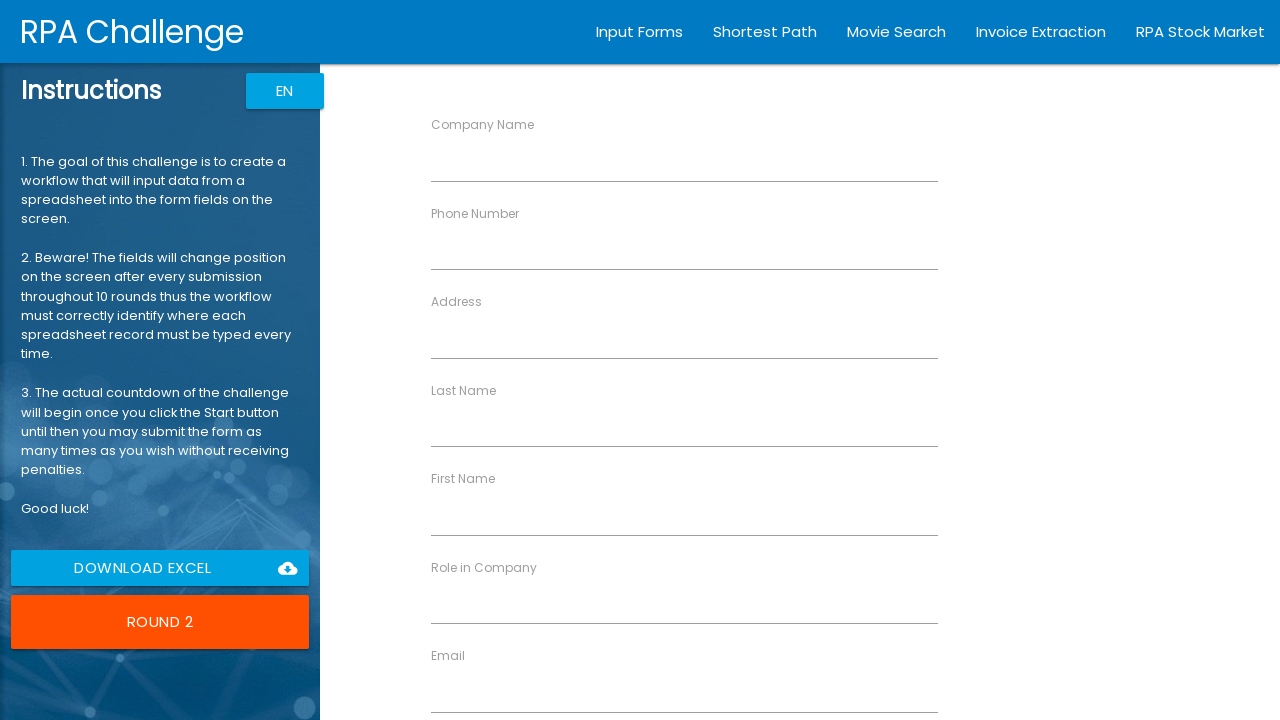

Filled first name with 'Sarah' on input[ng-reflect-name="labelFirstName"]
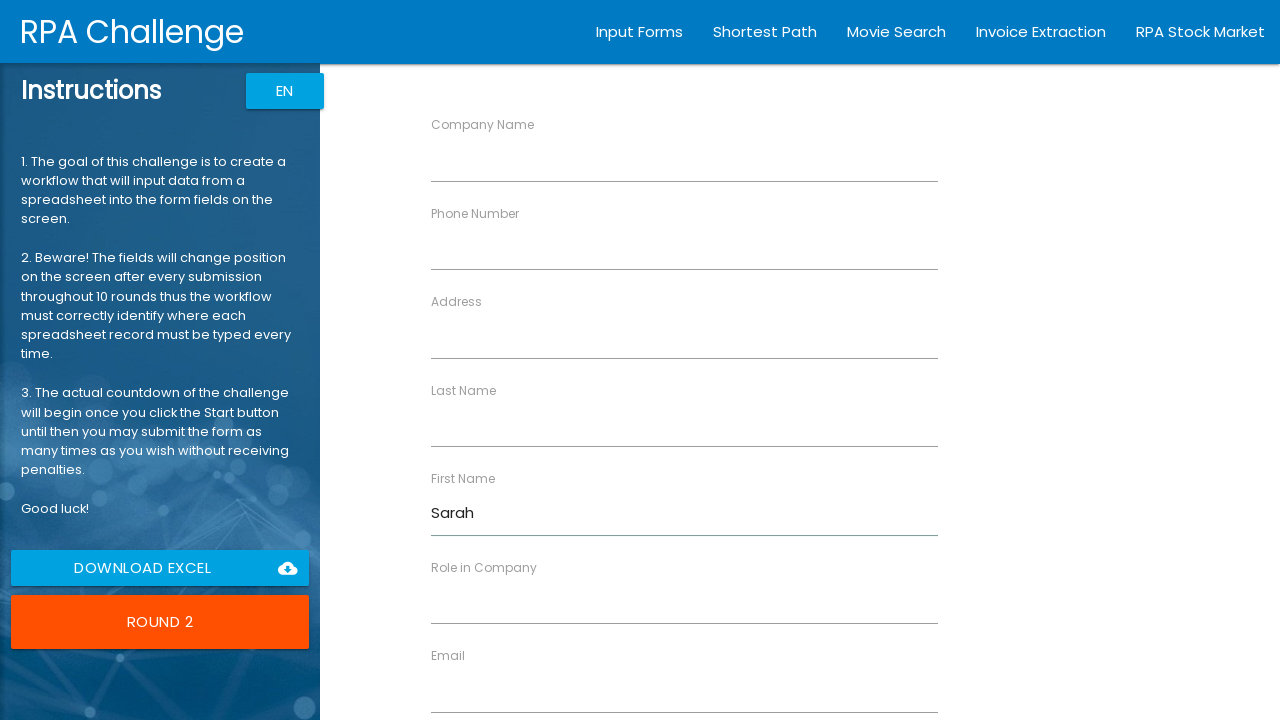

Filled last name with 'Johnson' on input[ng-reflect-name="labelLastName"]
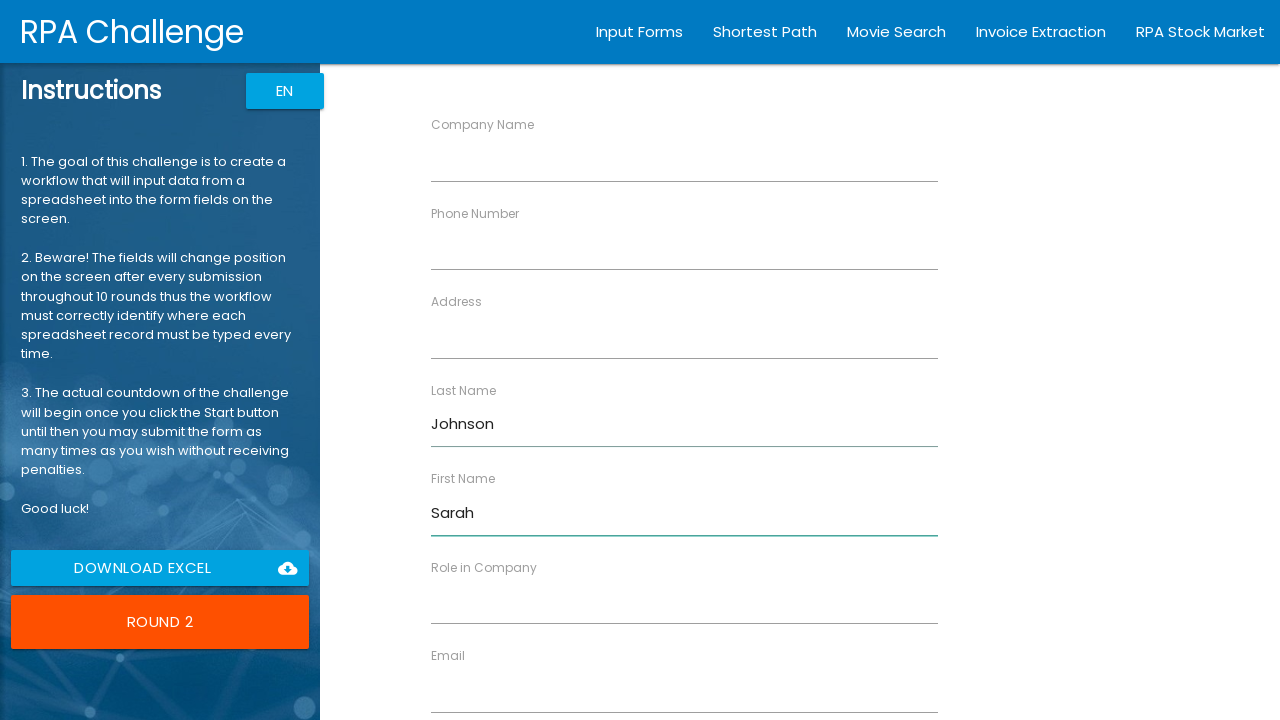

Filled company name with 'Tech Inc' on input[ng-reflect-name="labelCompanyName"]
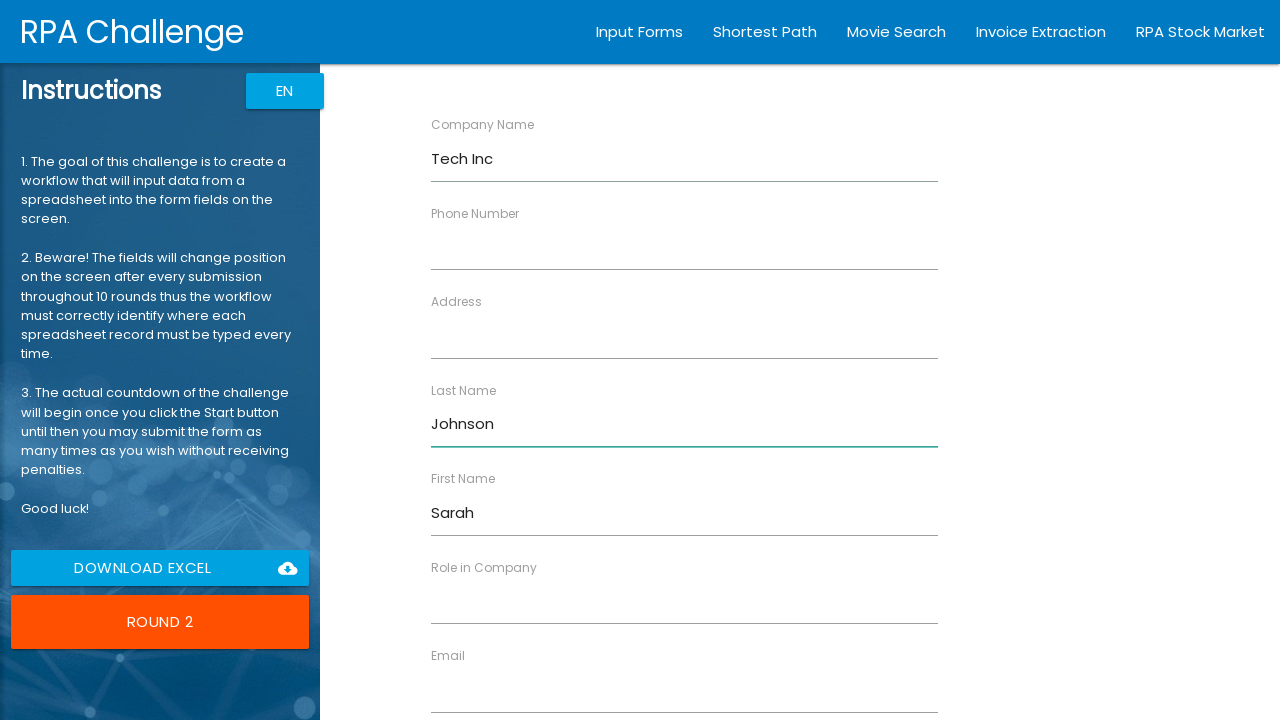

Filled role with 'Manager' on input[ng-reflect-name="labelRole"]
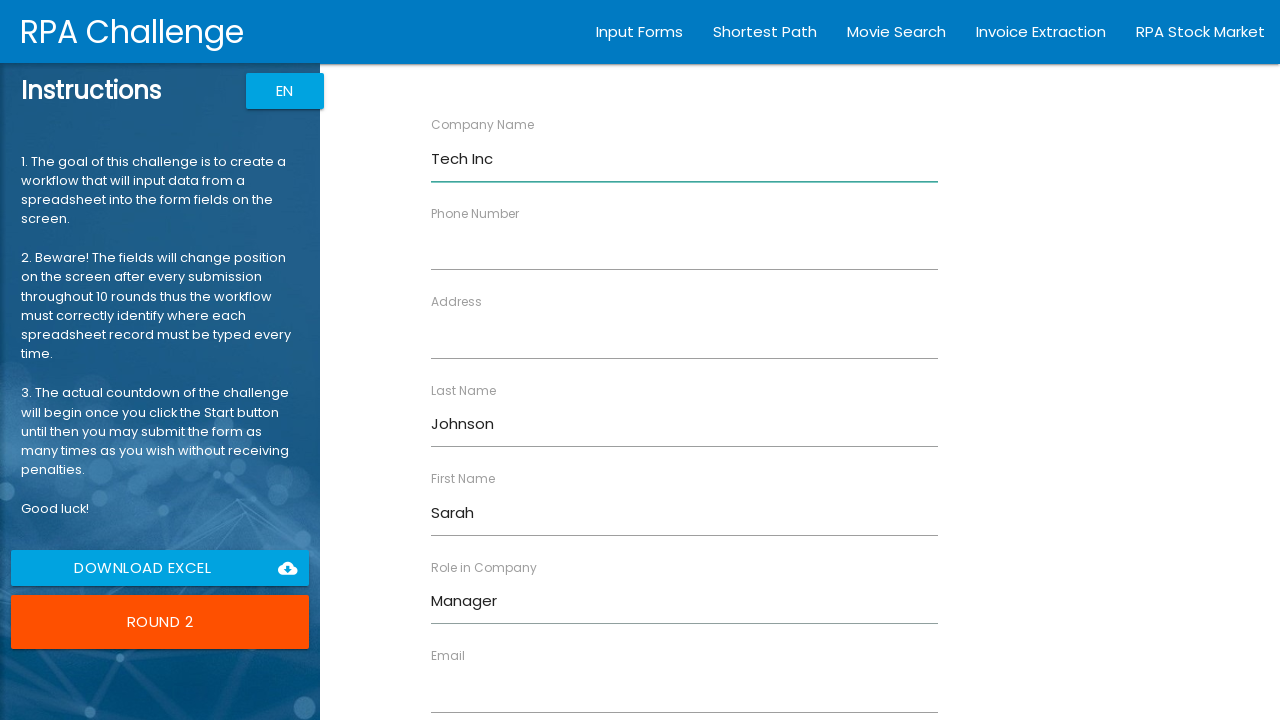

Filled address with '456 Oak Ave' on input[ng-reflect-name="labelAddress"]
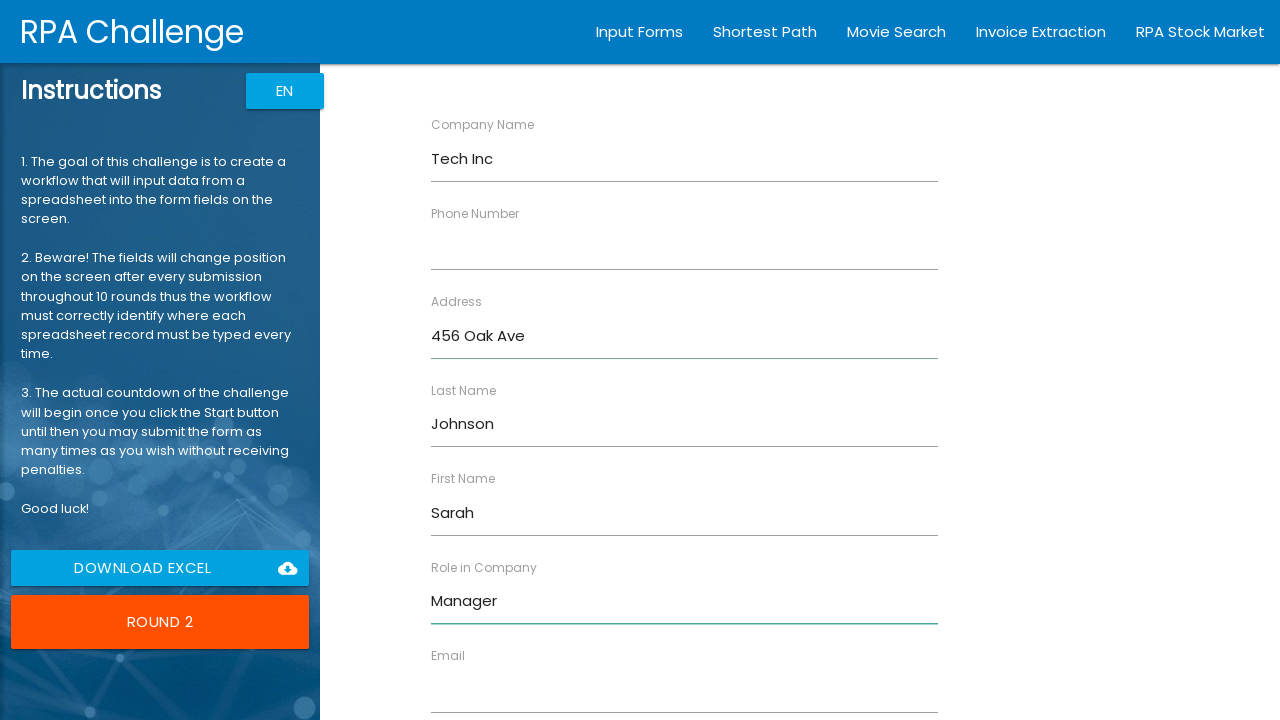

Filled email with 'sarah.j@techinc.com' on input[ng-reflect-name="labelEmail"]
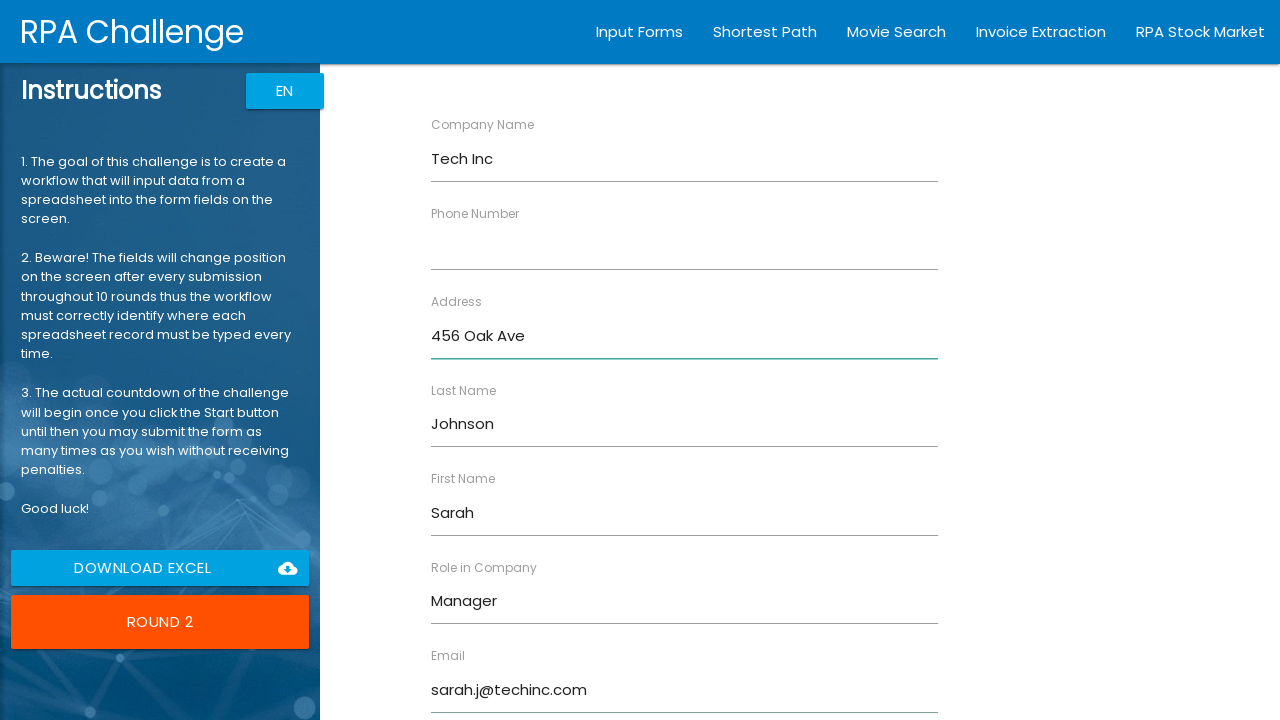

Filled phone number with '5559876543' on input[ng-reflect-name="labelPhone"]
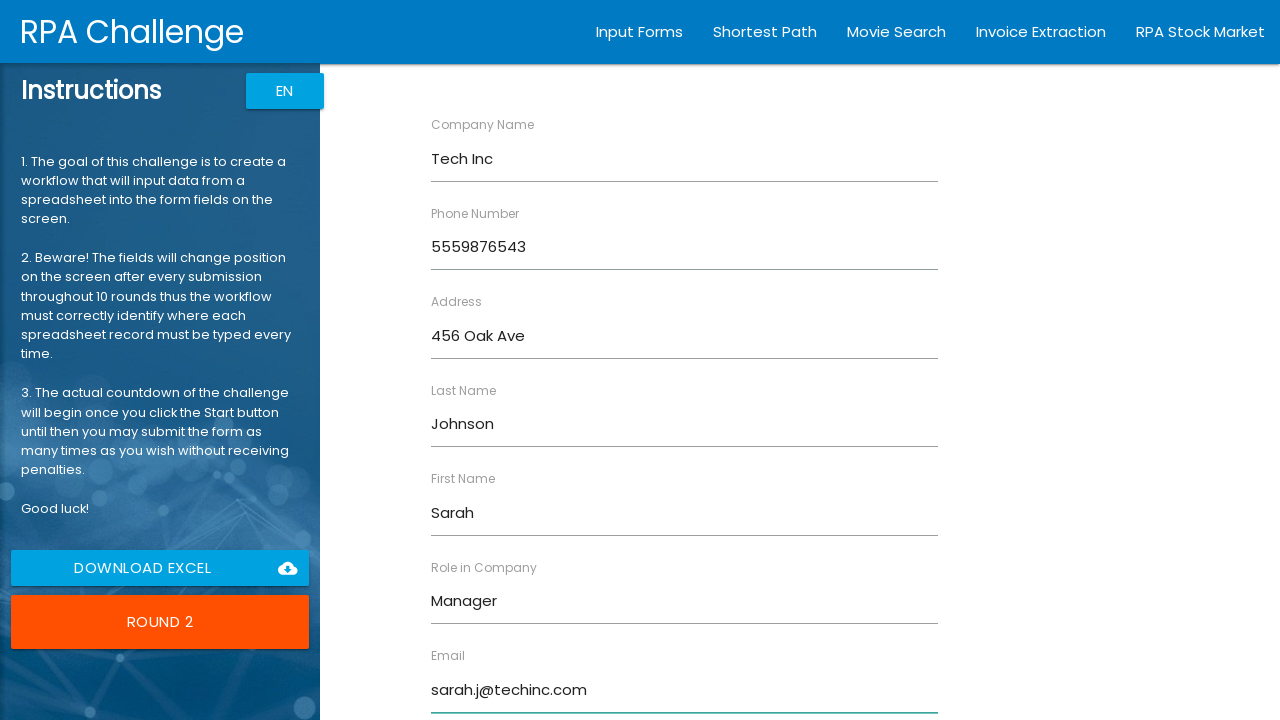

Submitted form for Sarah Johnson at (478, 688) on input[value="Submit"]
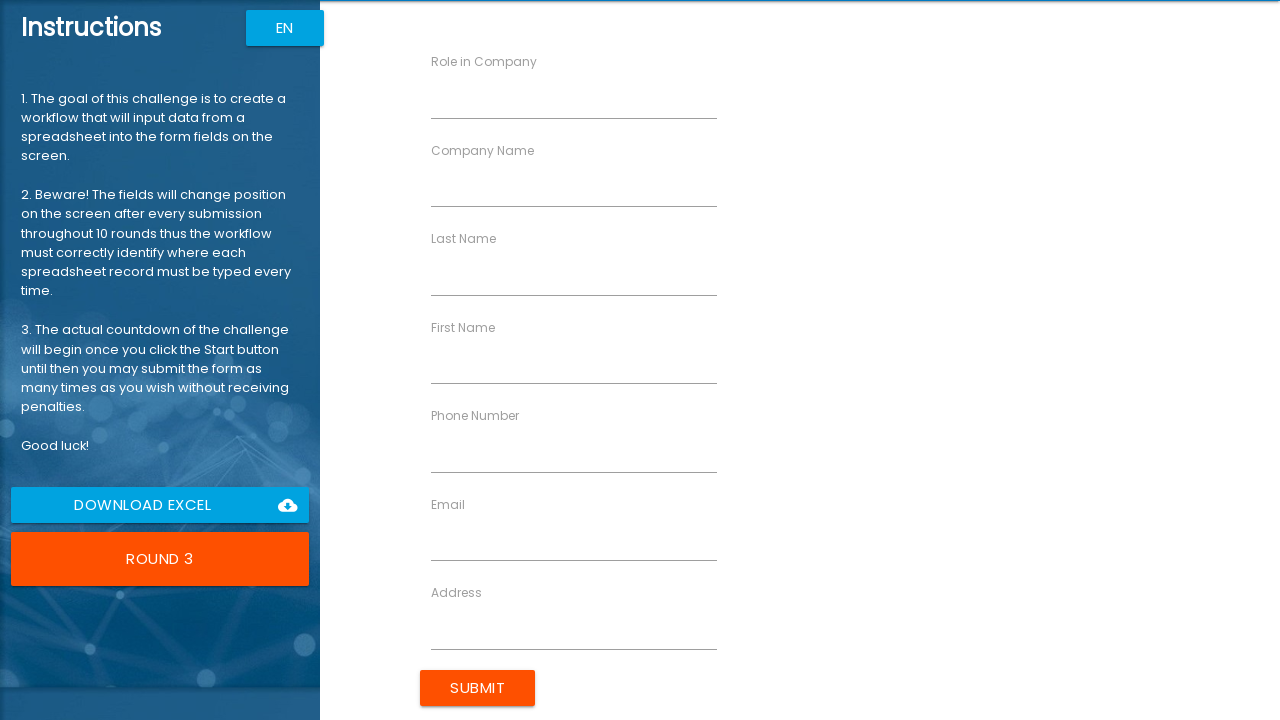

Filled first name with 'Michael' on input[ng-reflect-name="labelFirstName"]
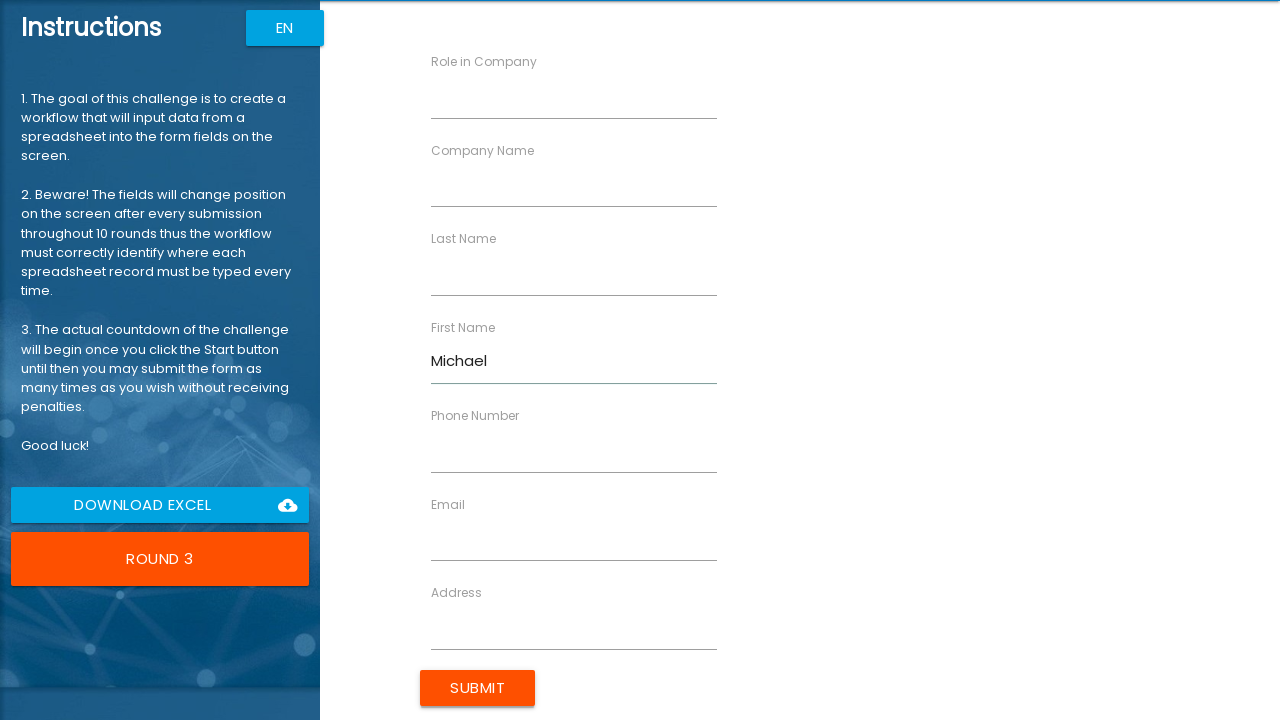

Filled last name with 'Brown' on input[ng-reflect-name="labelLastName"]
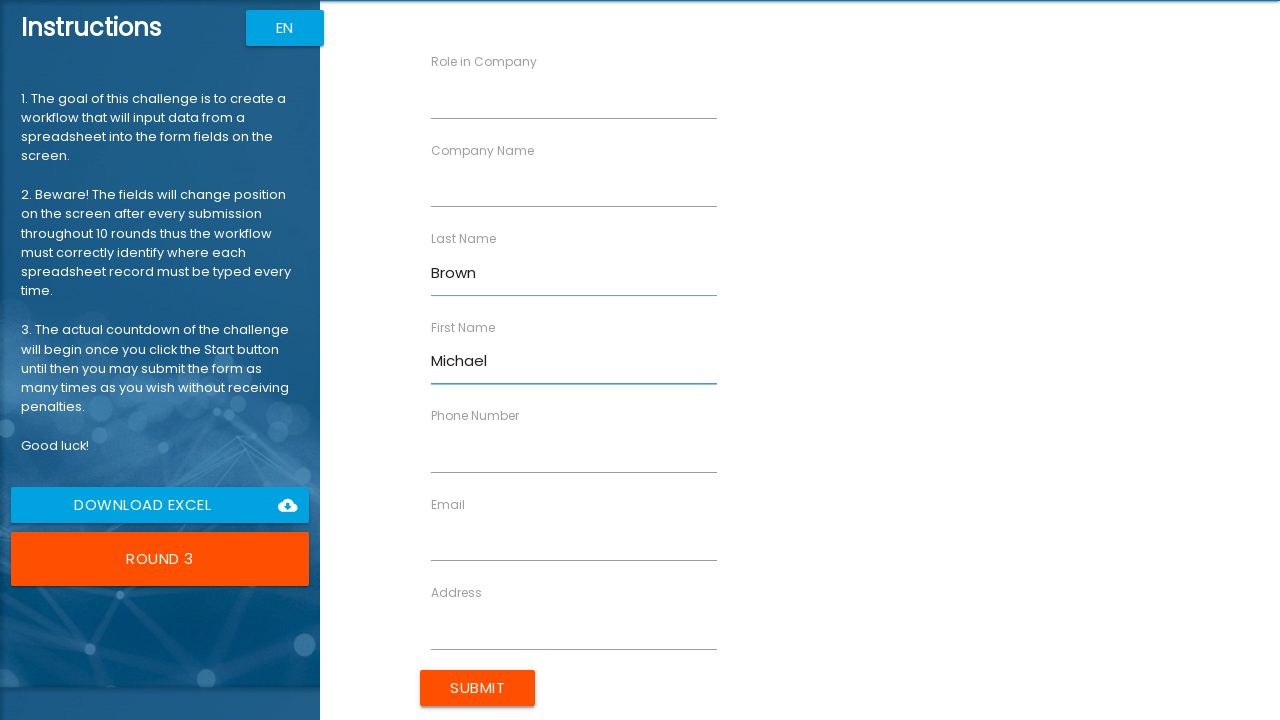

Filled company name with 'Global Solutions' on input[ng-reflect-name="labelCompanyName"]
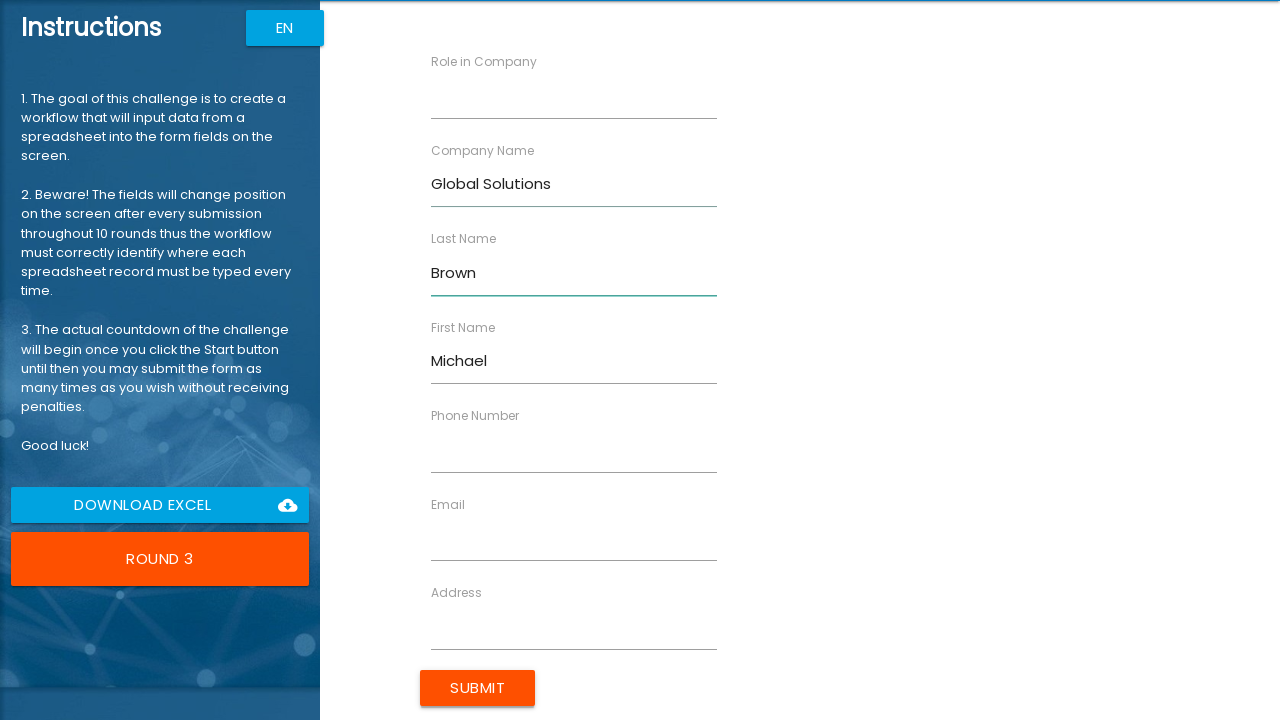

Filled role with 'Analyst' on input[ng-reflect-name="labelRole"]
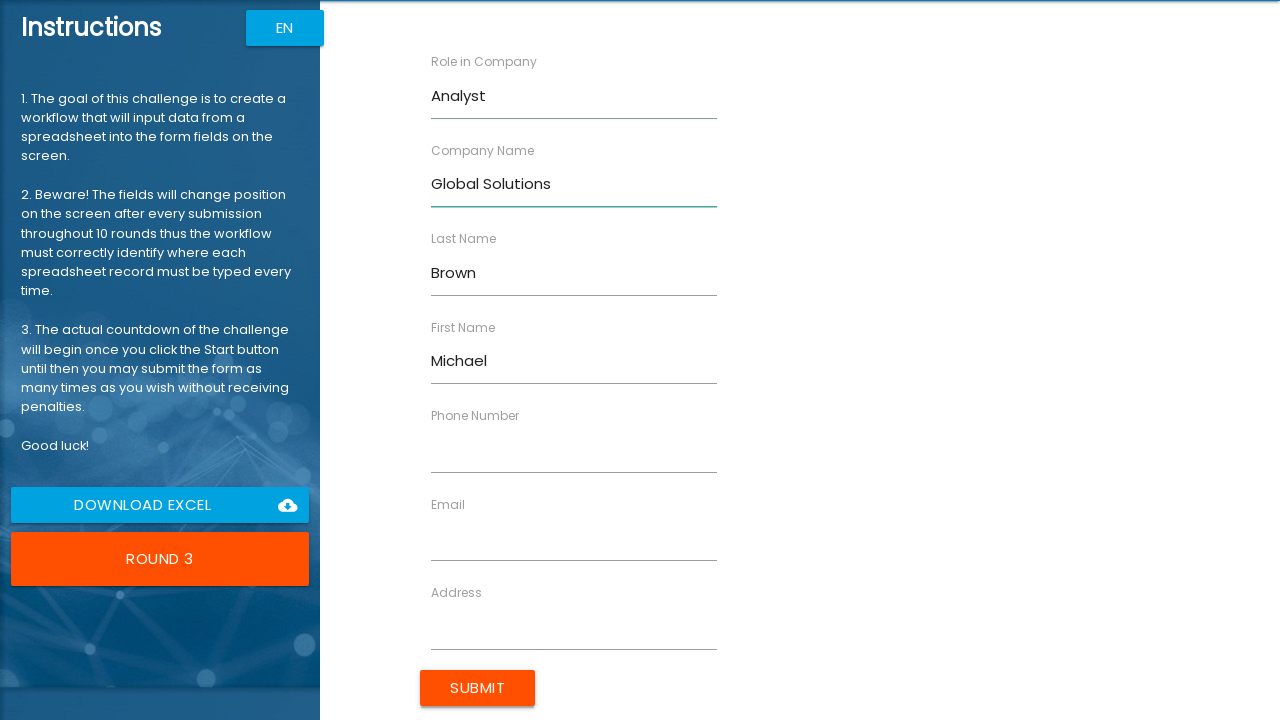

Filled address with '789 Pine Rd' on input[ng-reflect-name="labelAddress"]
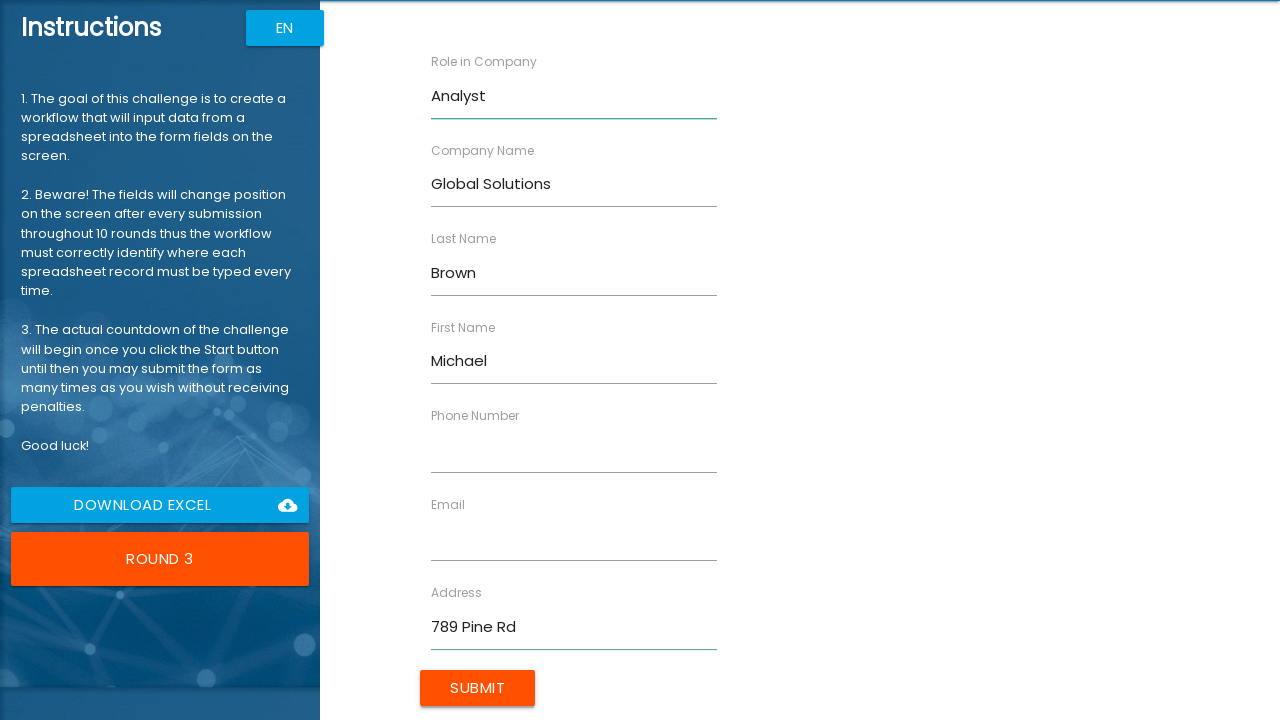

Filled email with 'm.brown@global.com' on input[ng-reflect-name="labelEmail"]
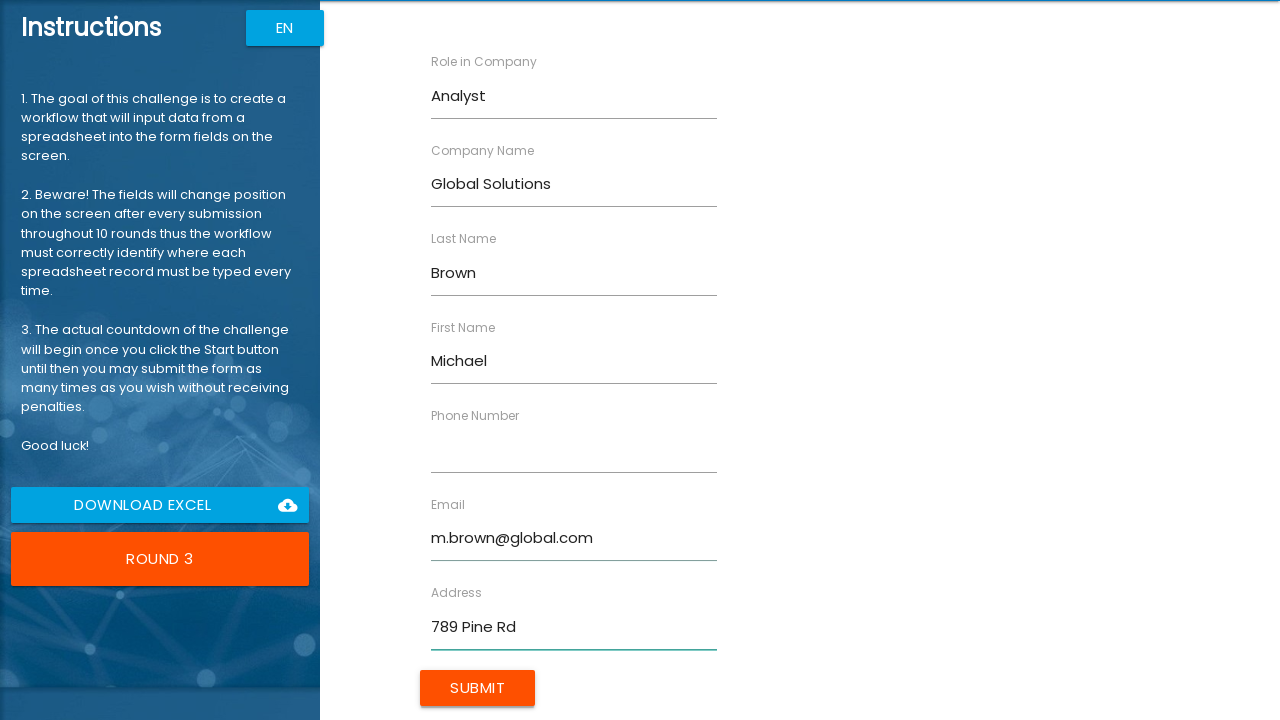

Filled phone number with '5554567890' on input[ng-reflect-name="labelPhone"]
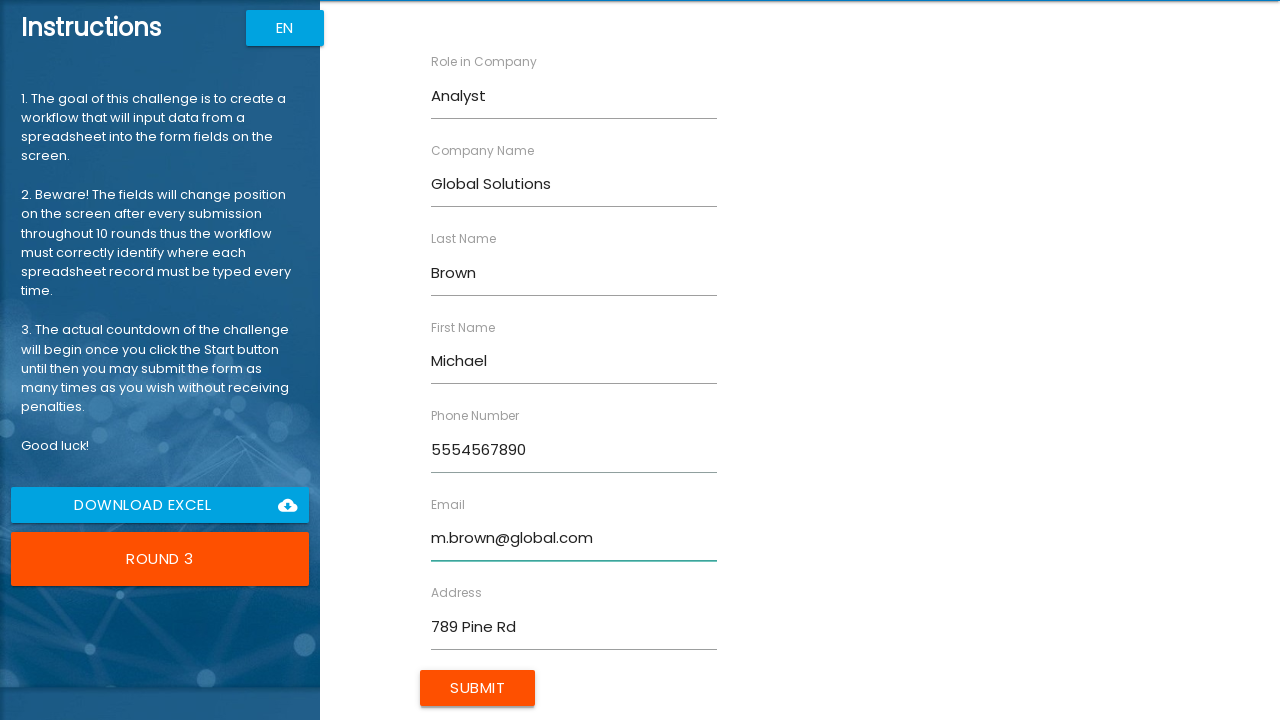

Submitted form for Michael Brown at (478, 688) on input[value="Submit"]
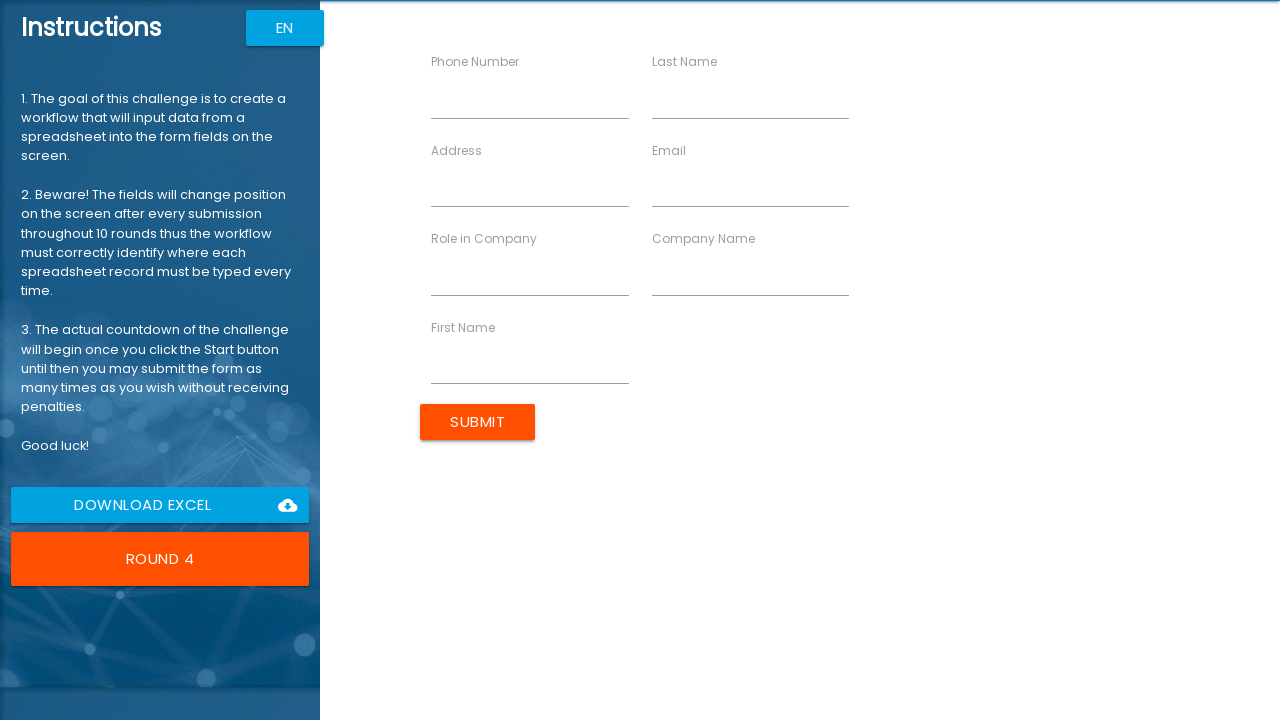

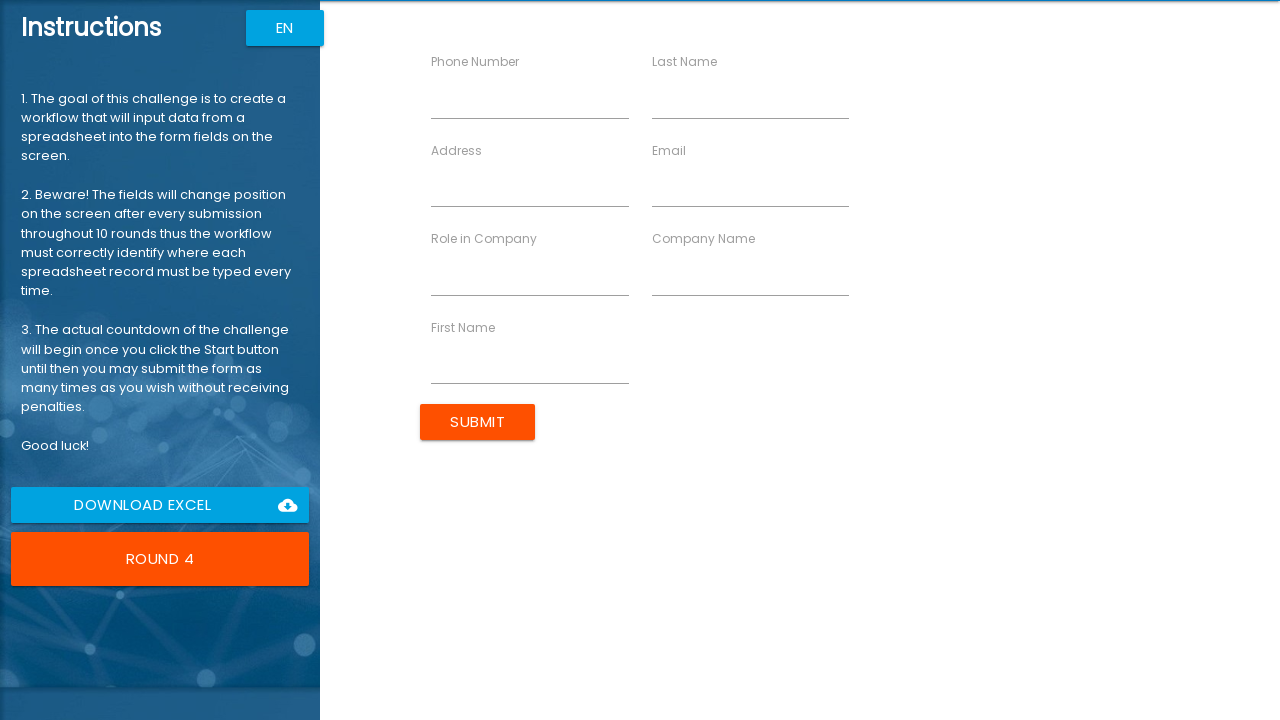